Tests navigation to checkout page after adding a book to the basket

Starting URL: http://practice.automationtesting.in/

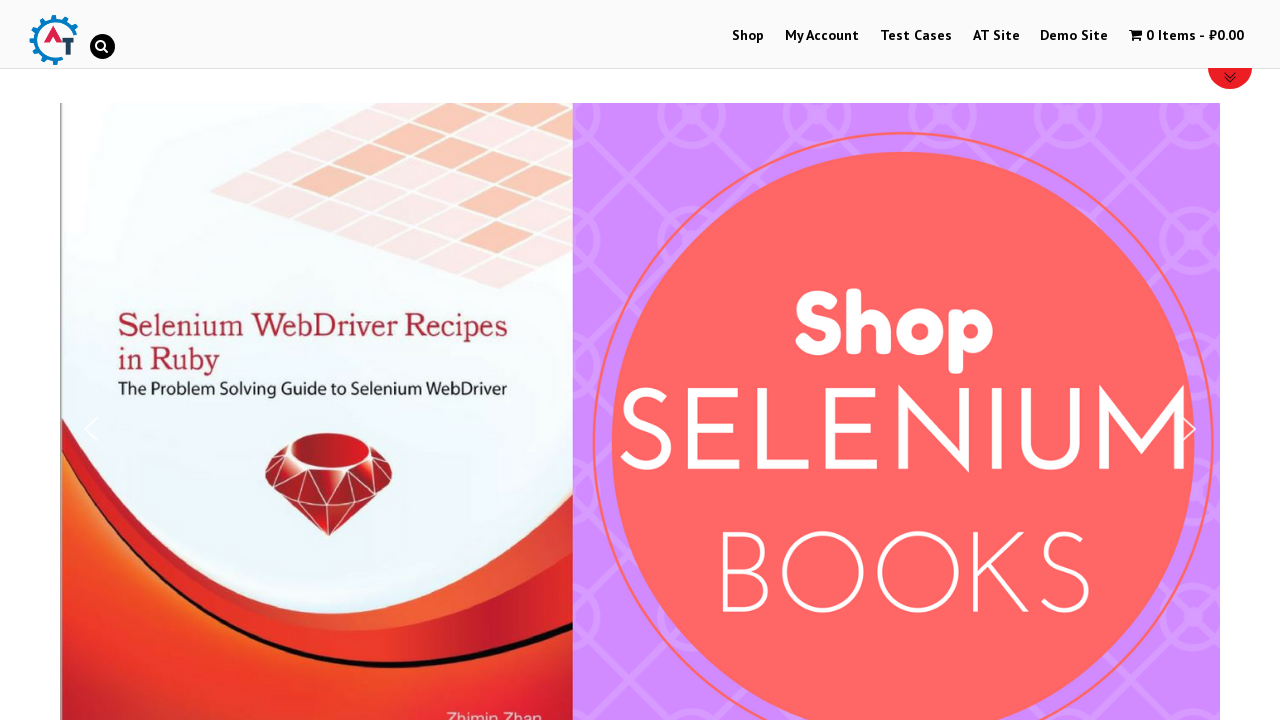

Clicked on Shop Menu at (748, 36) on xpath=//li[@id='menu-item-40']
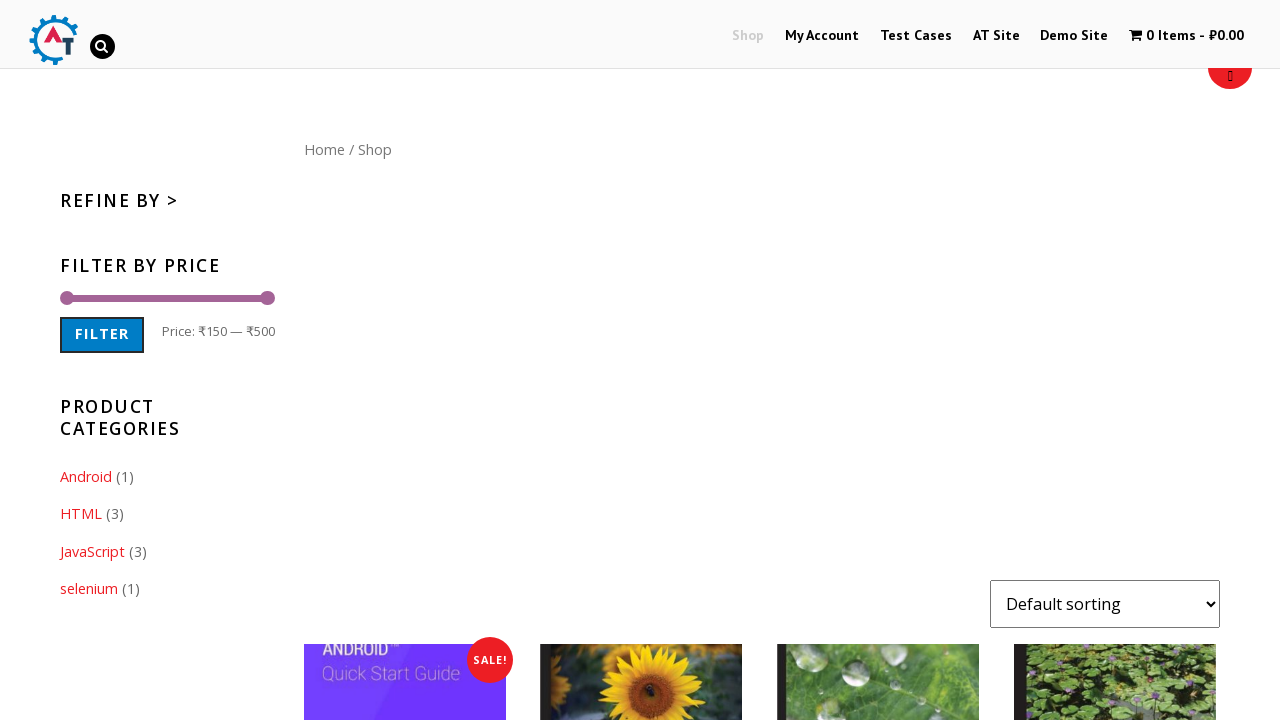

Clicked on Home menu button at (324, 149) on xpath=//div[@id='content']/nav/a
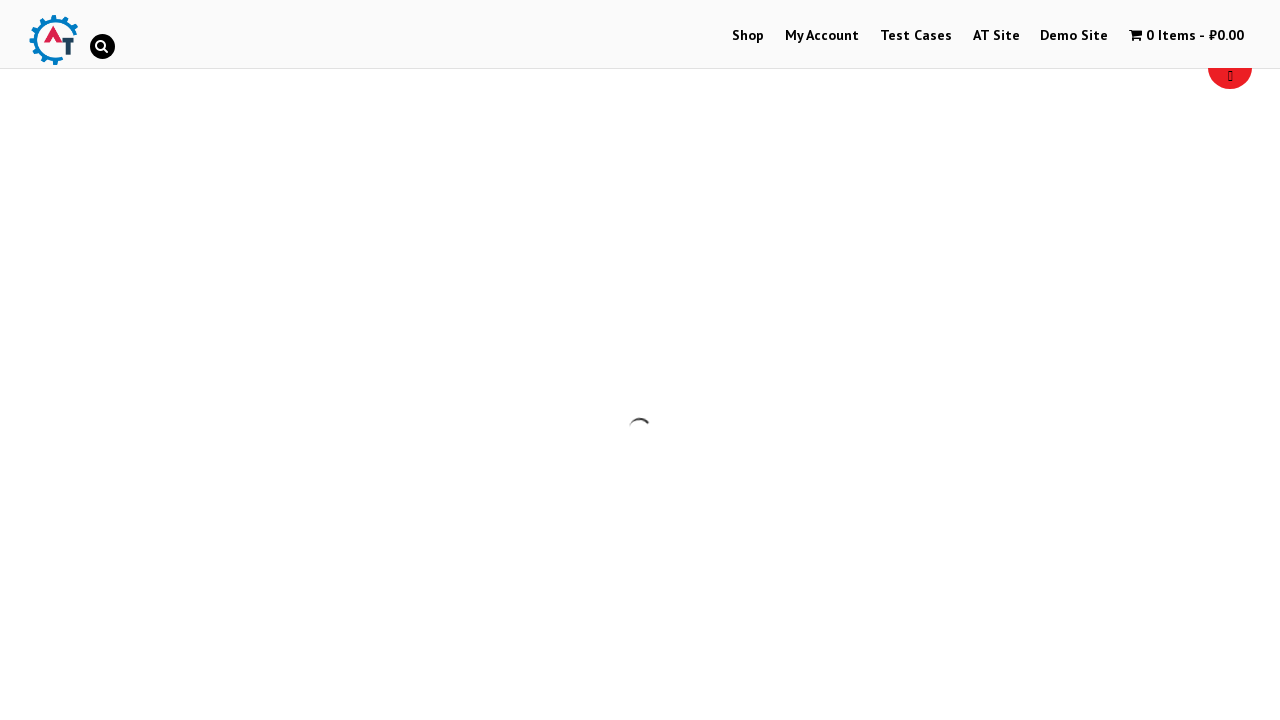

Clicked on arrival image at (1039, 361) on //*[@id="text-22-sub_row_1-0-2-2-0"]/div/ul/li/a[1]/img
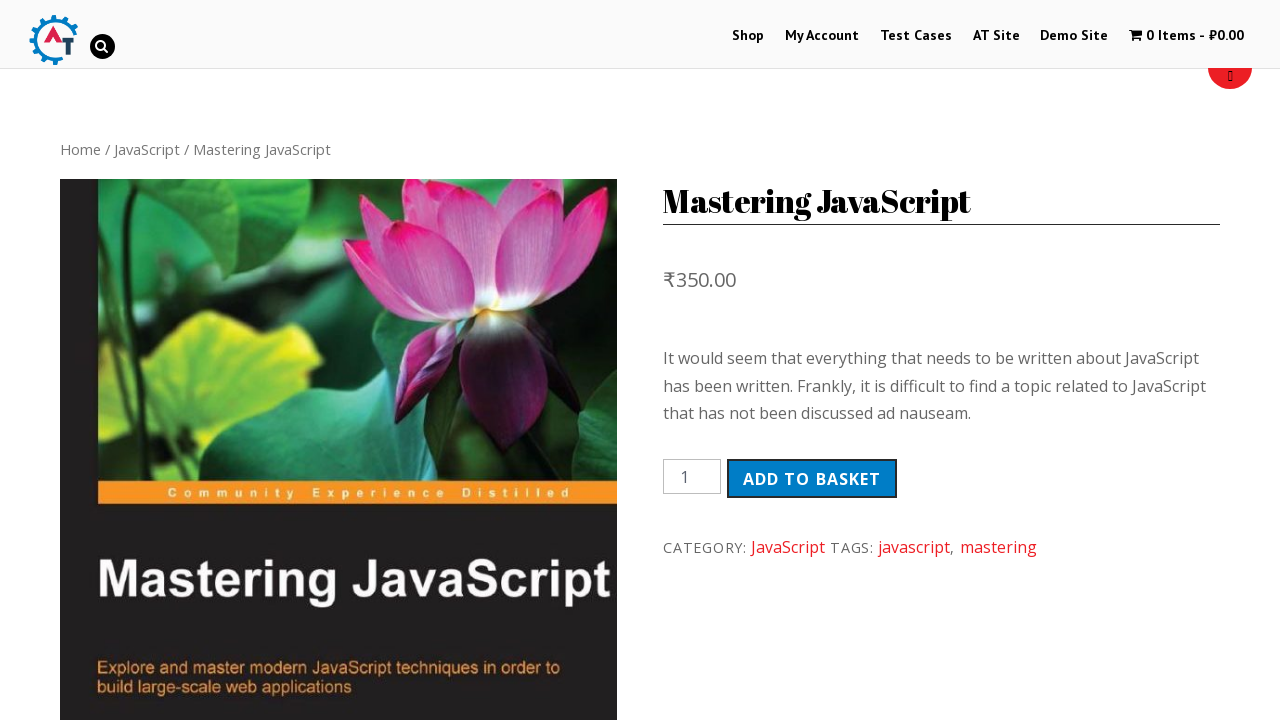

Clicked Add to Basket button at (812, 479) on xpath=//form[@class='cart']/button
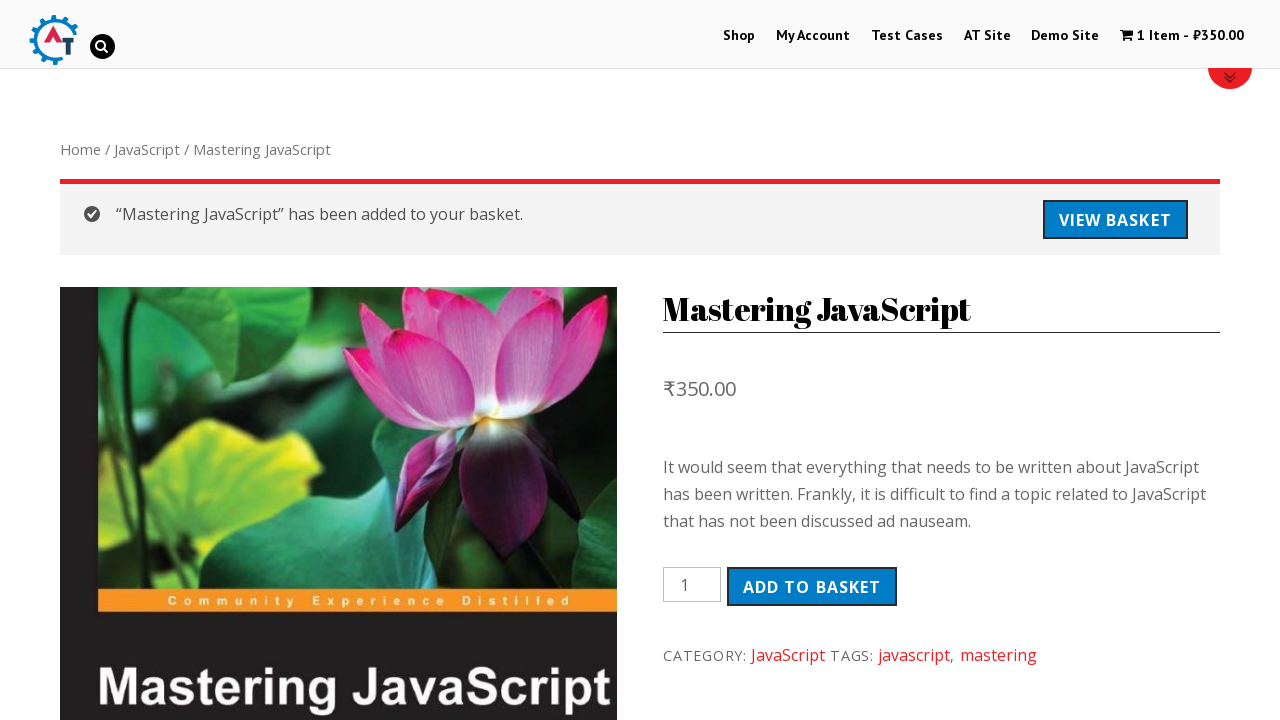

Clicked on menu item cart at (1182, 36) on xpath=//li[@id='wpmenucartli']/a
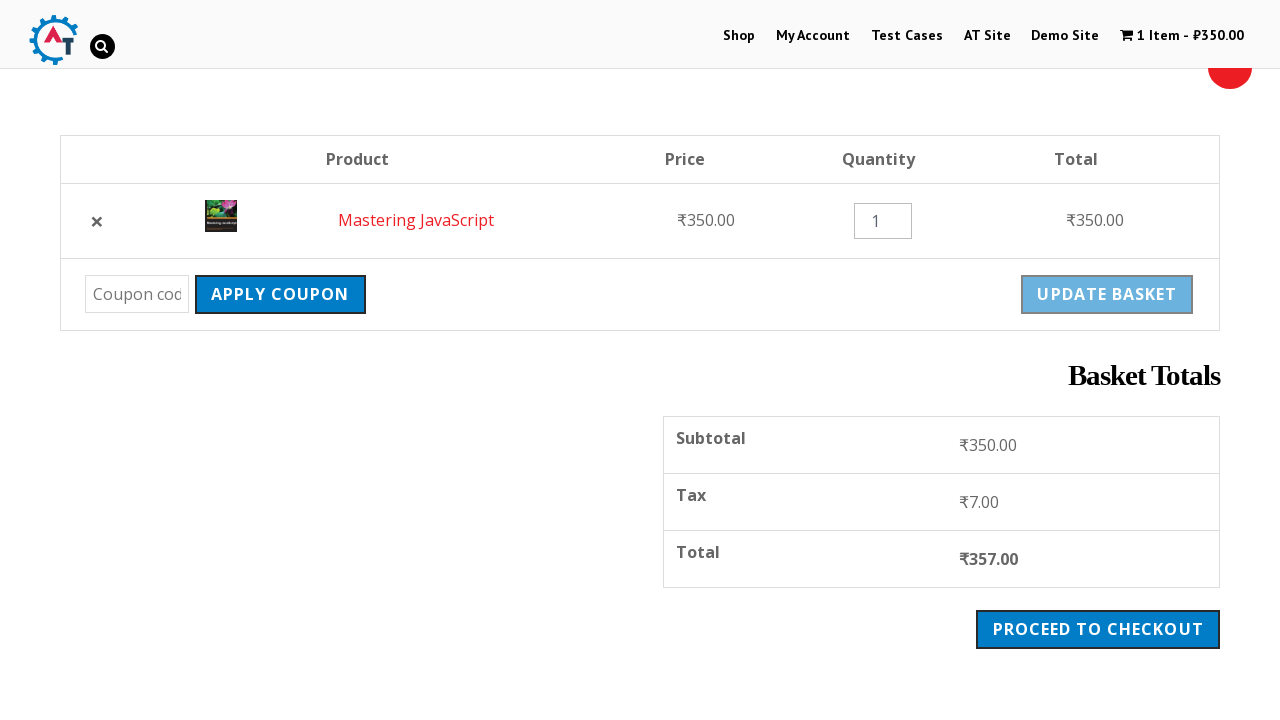

Verified proceed to checkout button is displayed
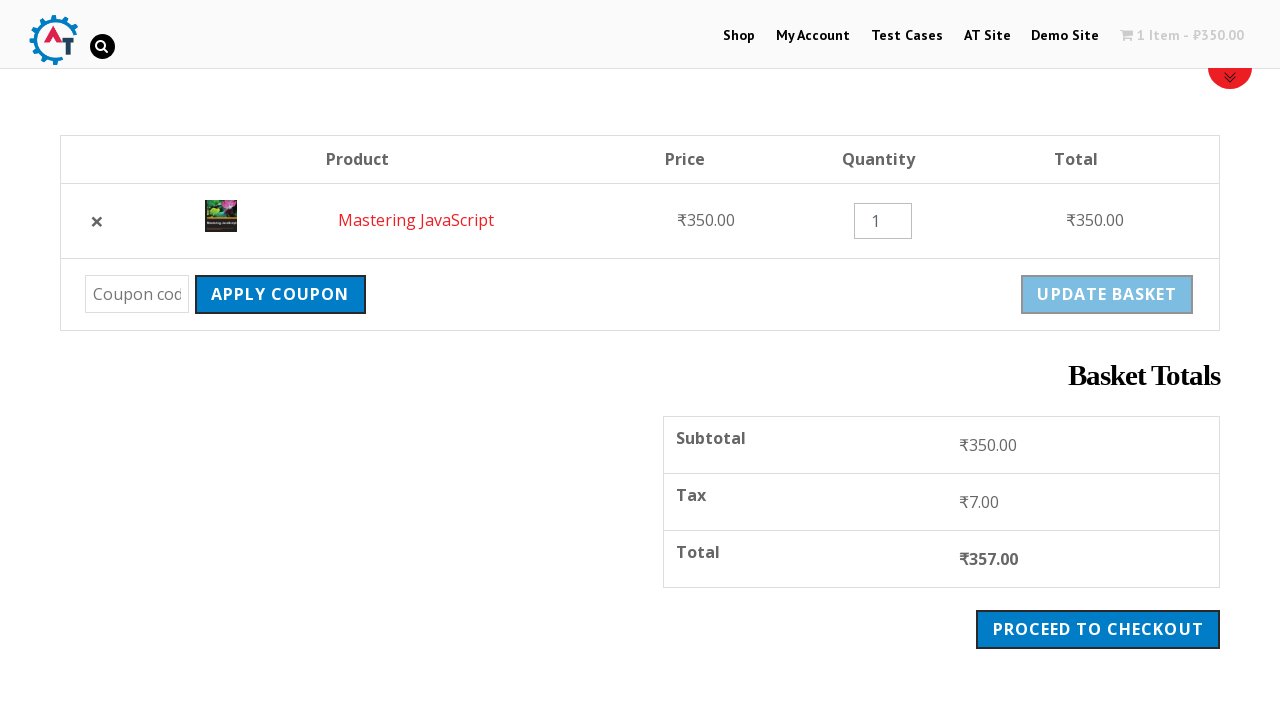

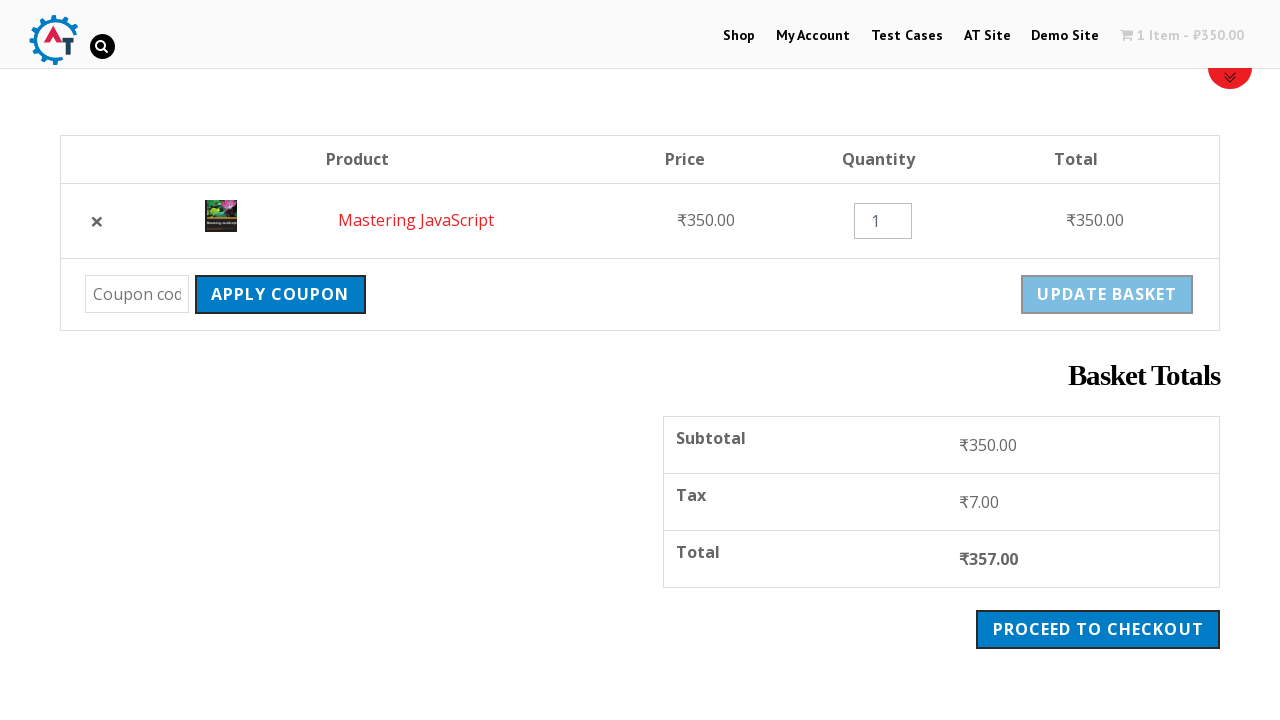